Tests GitHub search functionality by searching for a specific repository, navigating to it, opening the Issues tab, and verifying that a specific issue number exists.

Starting URL: https://github.com

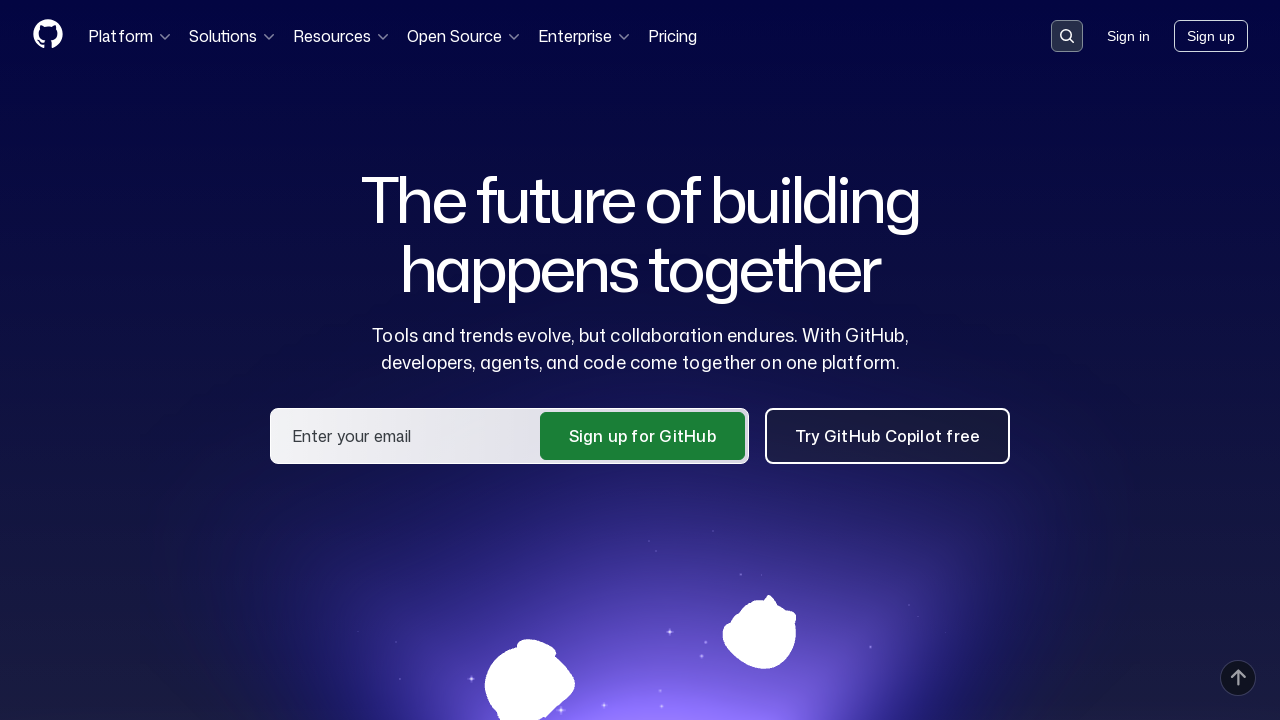

Clicked search input button to open search at (1067, 36) on [data-target='qbsearch-input.inputButton']
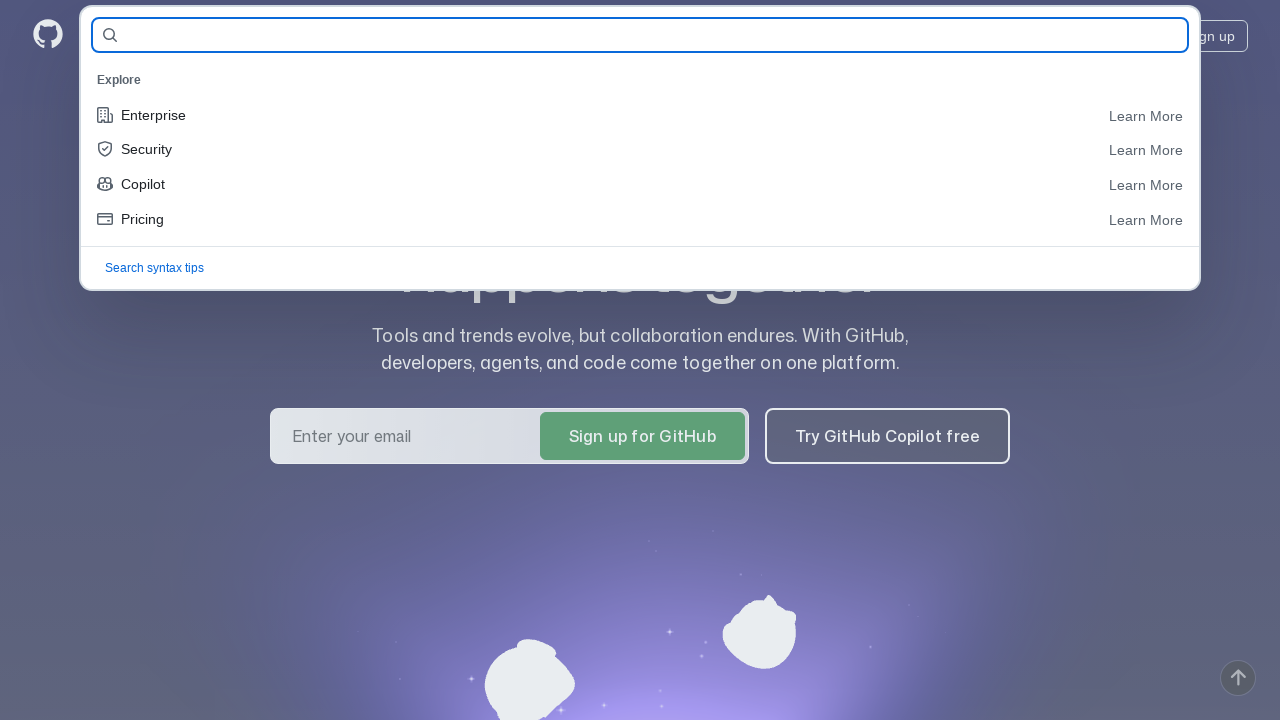

Filled search field with repository name 'dardorsh/298063-technomart-28' on [data-target='query-builder.input']
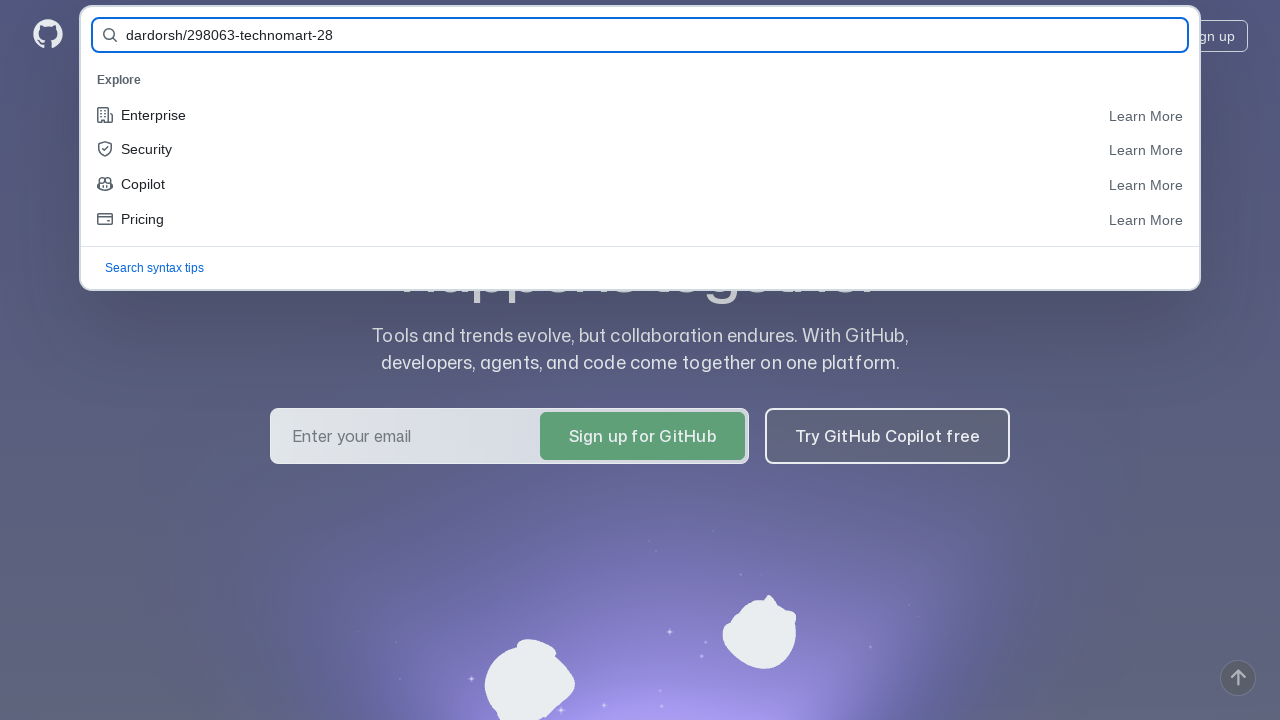

Pressed Enter to search for repository on [data-target='query-builder.input']
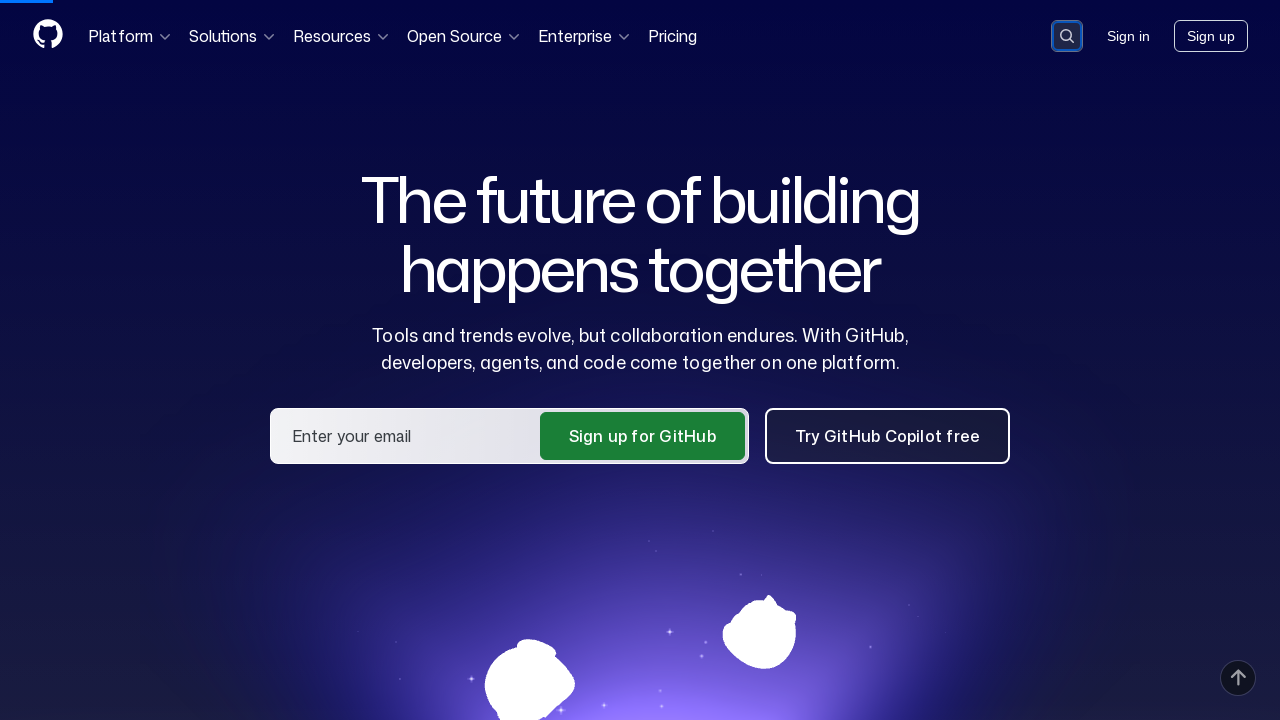

Clicked on repository link in search results at (490, 161) on a:has-text('dardorsh/298063-technomart-28')
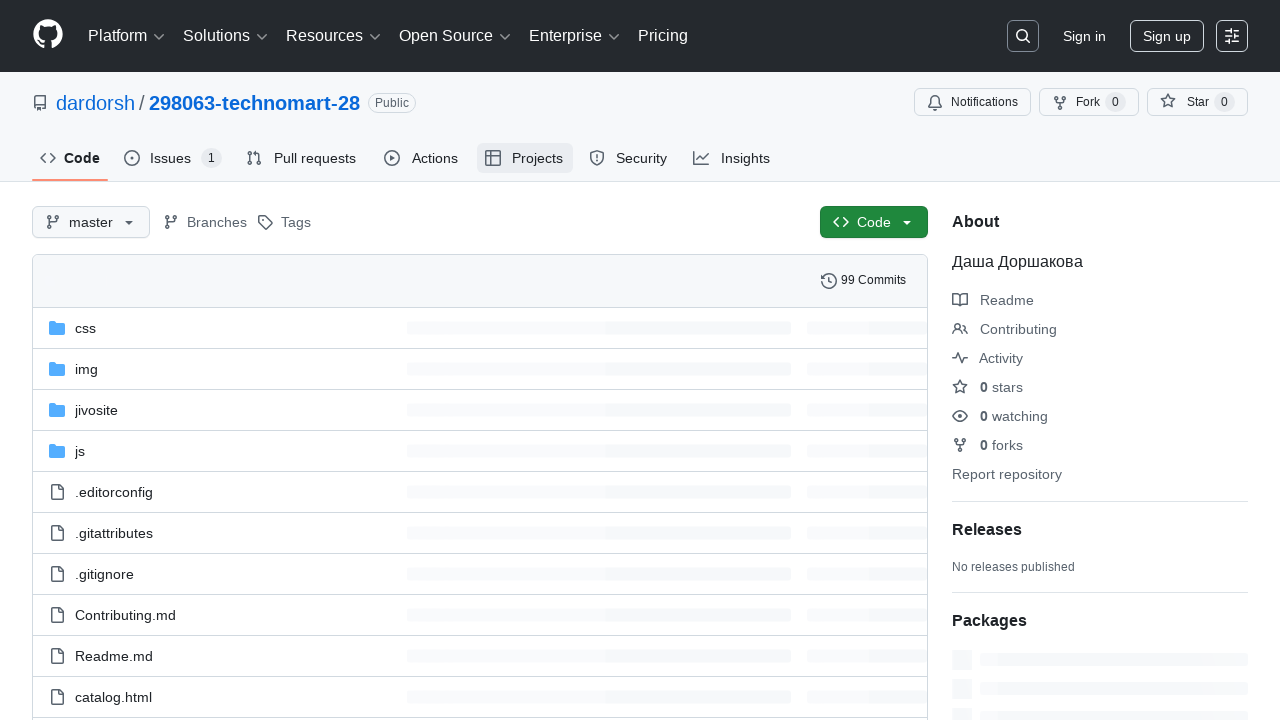

Clicked on Issues tab at (173, 158) on #issues-tab
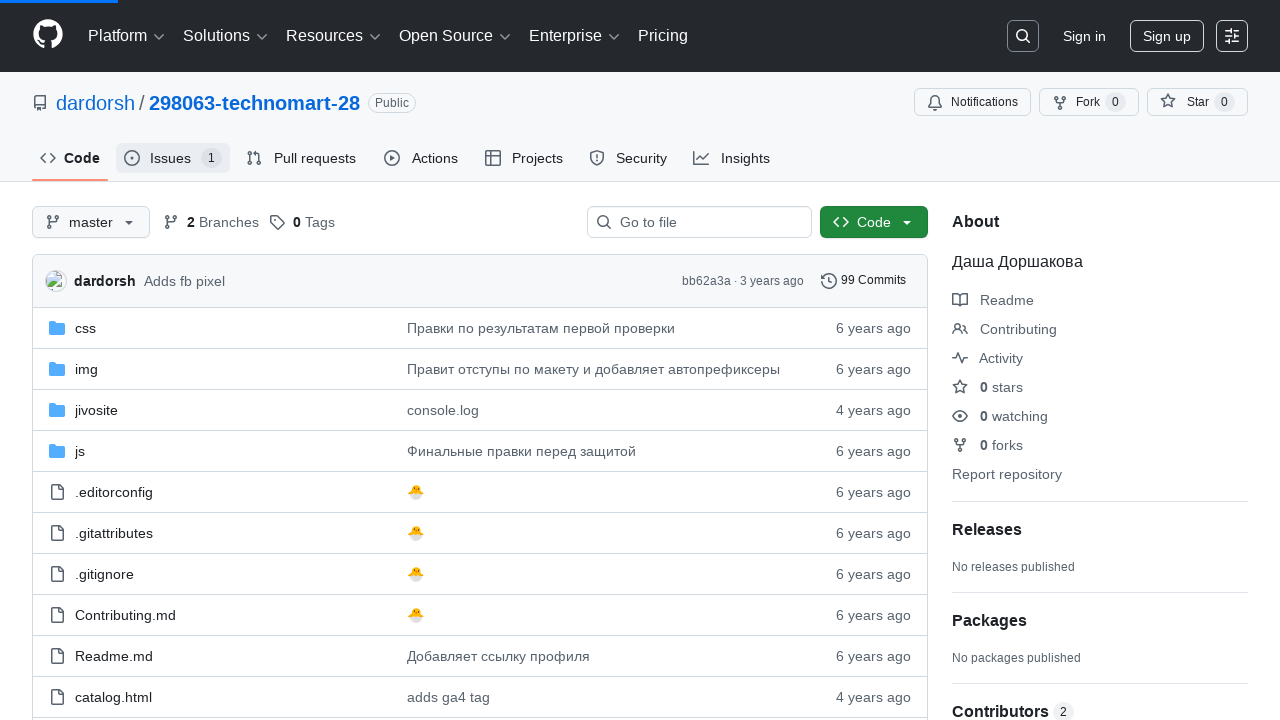

Verified issue #1 exists by waiting for selector
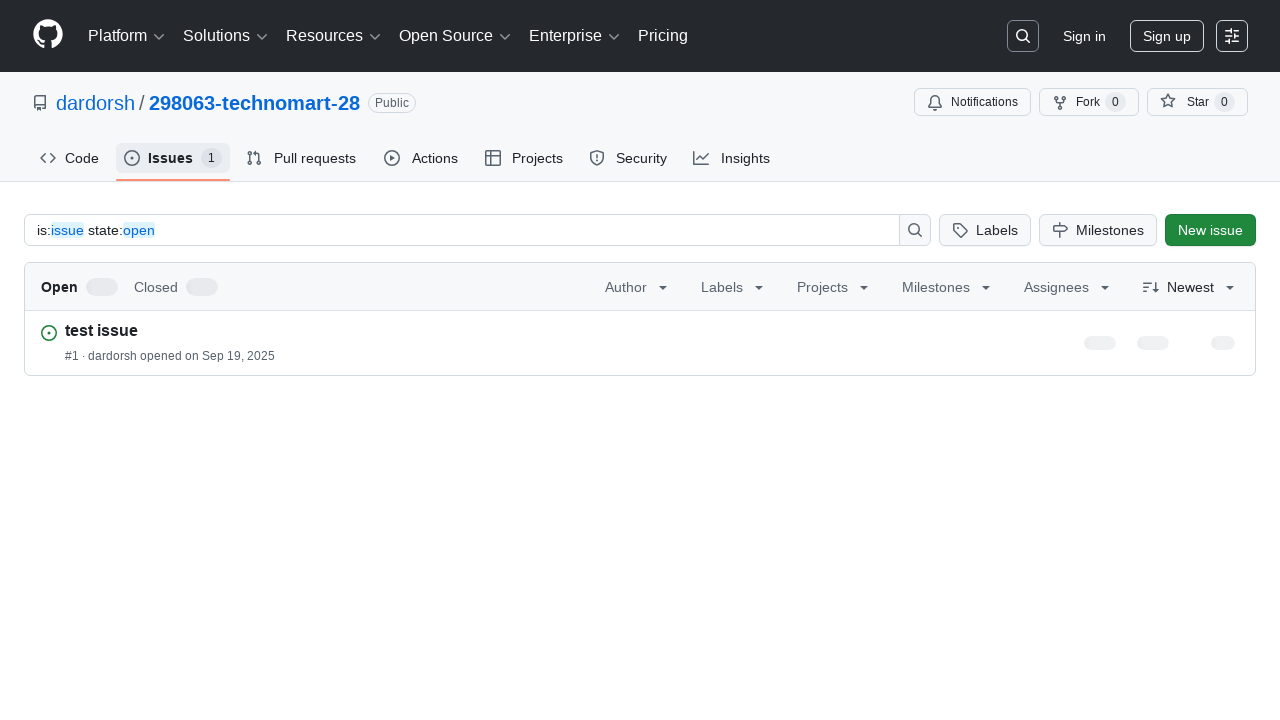

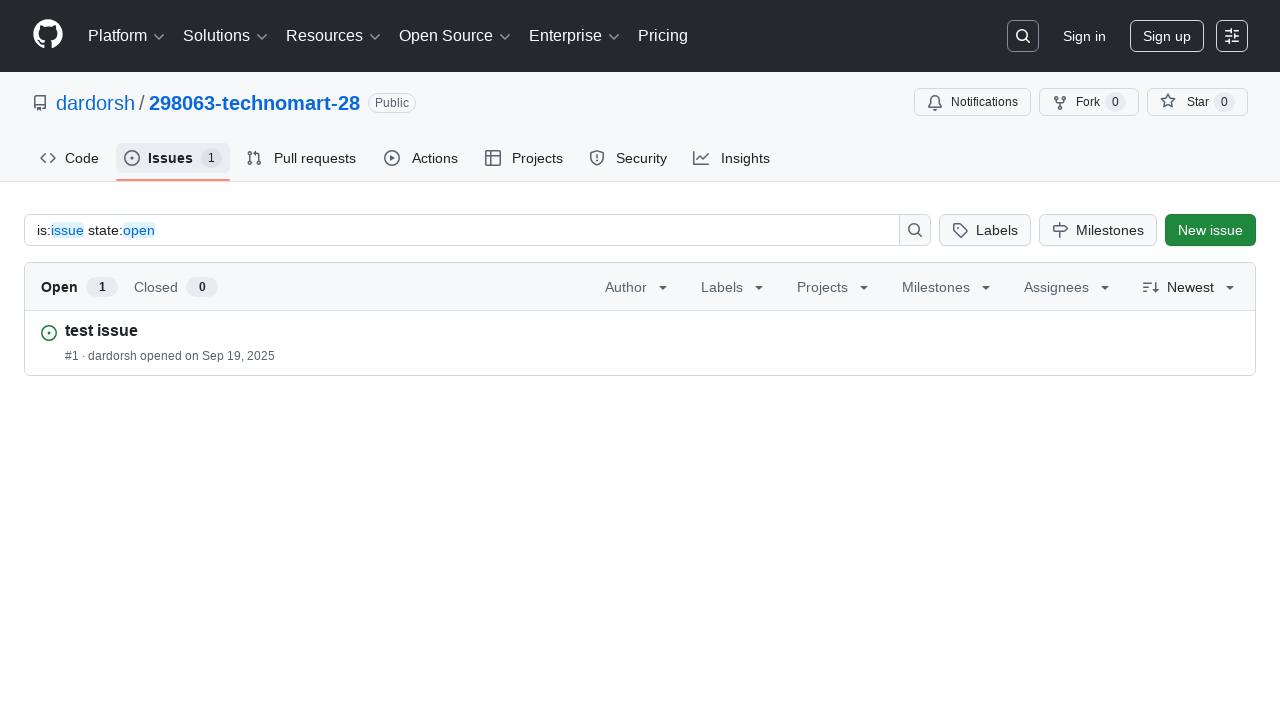